Navigates to a REST API testing website and clicks the AJAX submit button to trigger an XHR request

Starting URL: https://resttesttest.com/

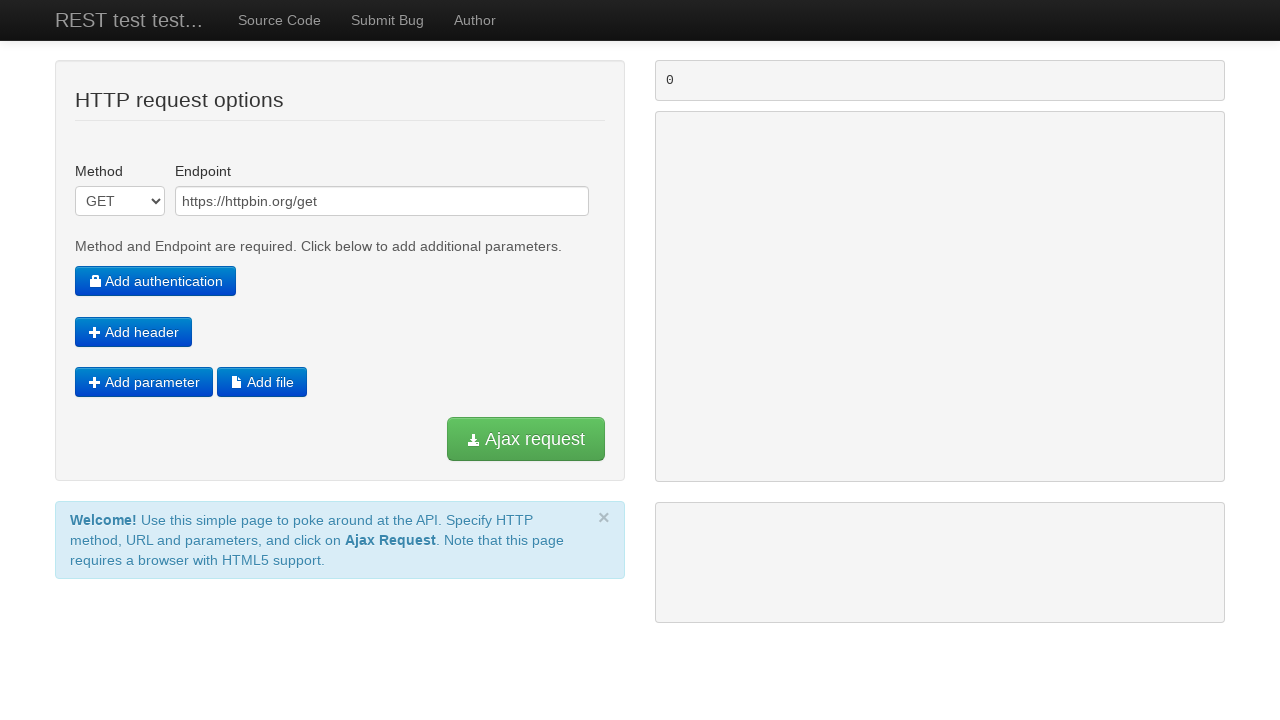

Navigated to REST API testing website
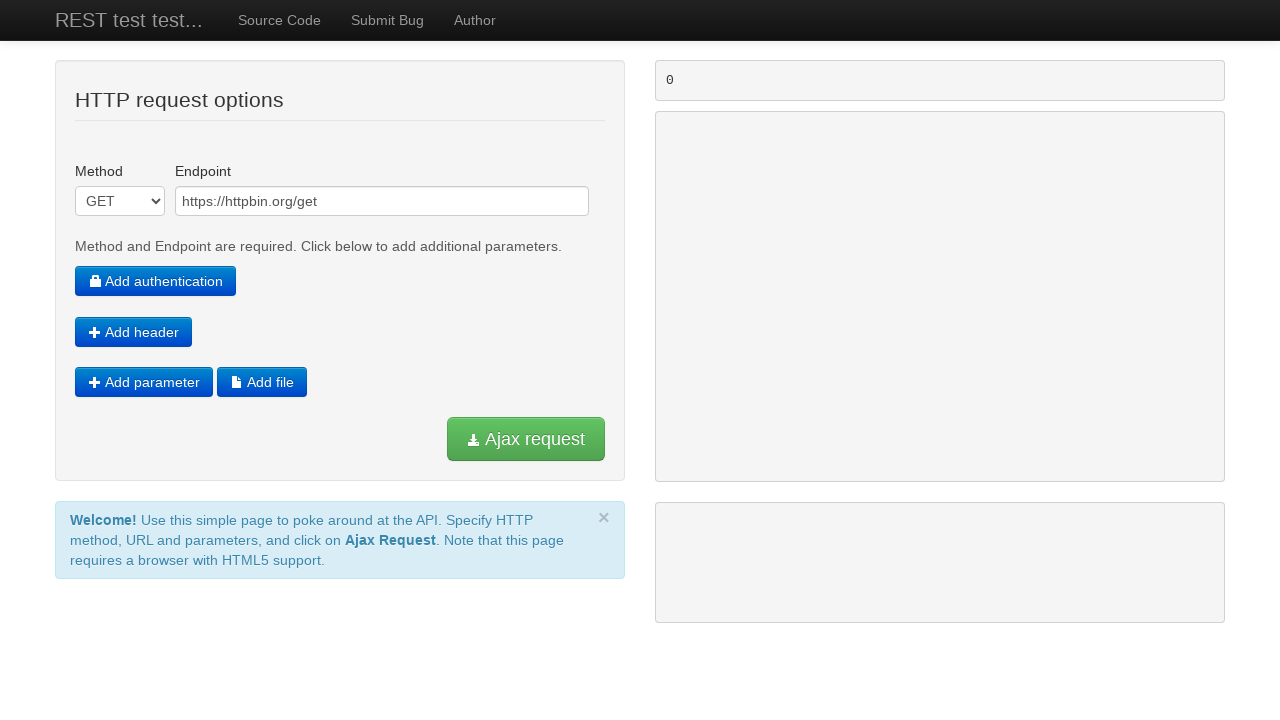

AJAX submit button loaded and became available
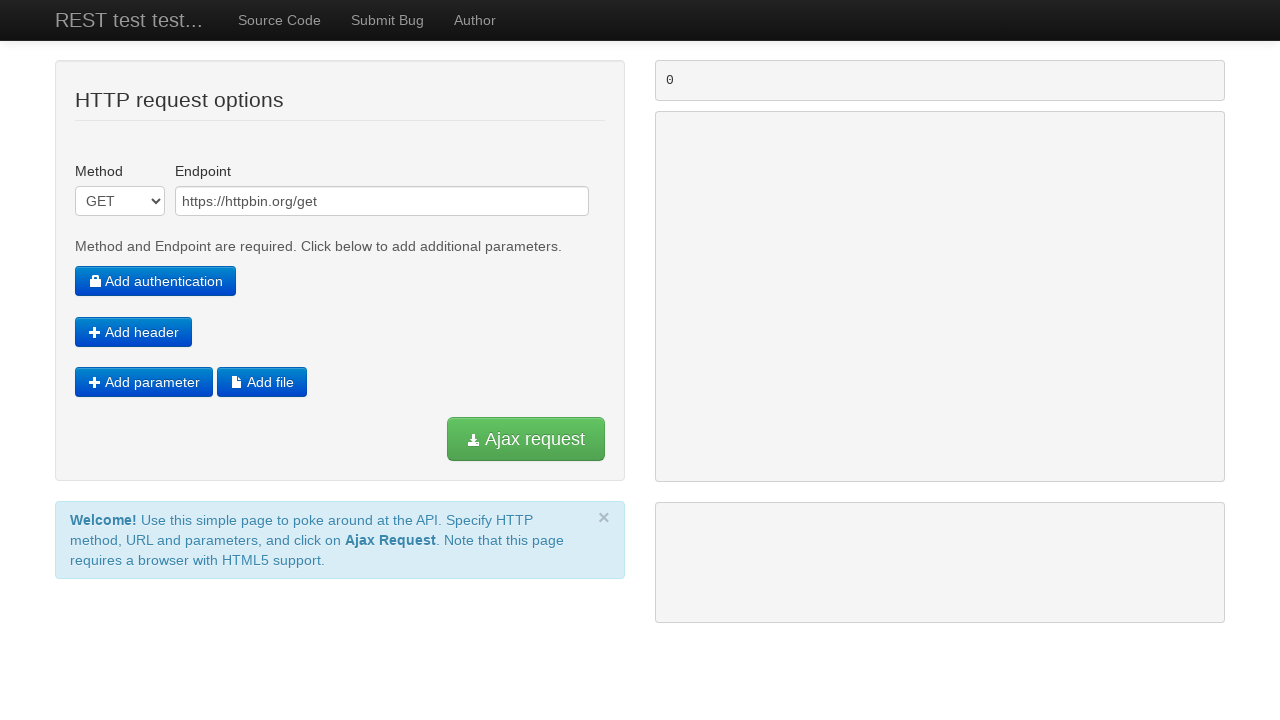

Clicked the AJAX submit button to trigger XHR request at (526, 439) on button#submitajax
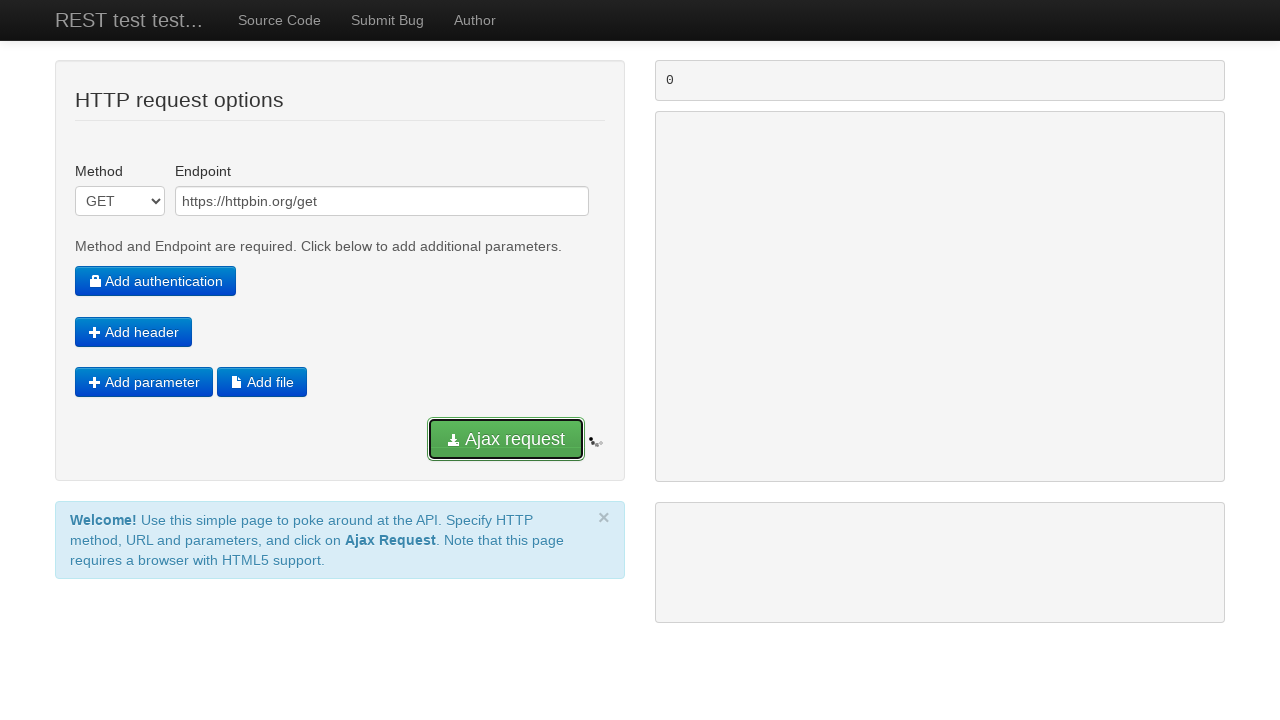

Waited for AJAX request to complete
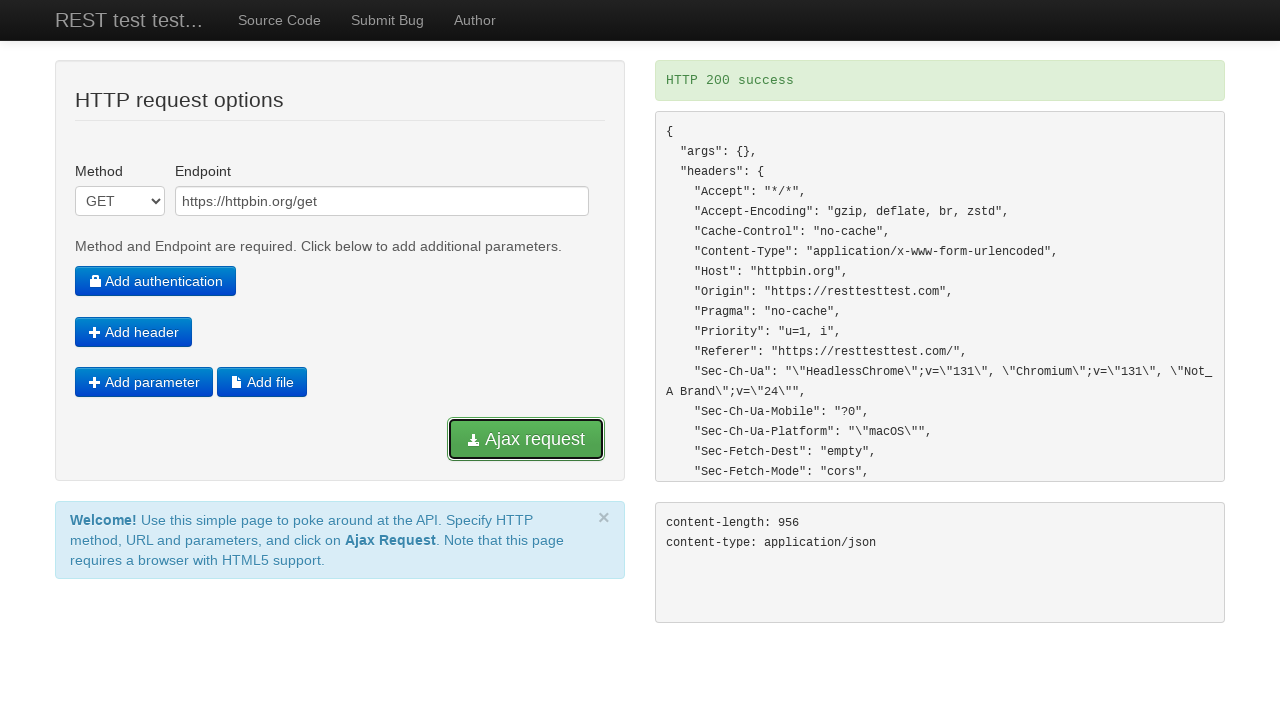

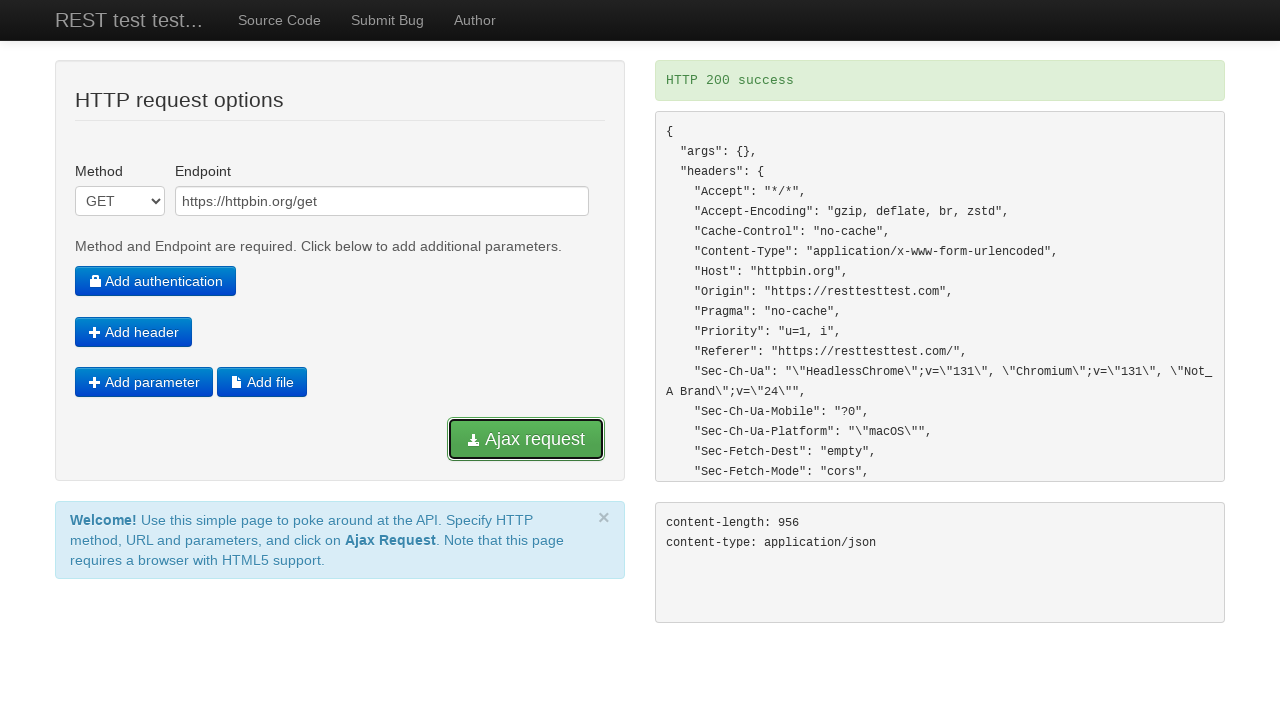